Tests drag and drop functionality by dragging an element from source to target location on the page

Starting URL: https://testautomationpractice.blogspot.com/

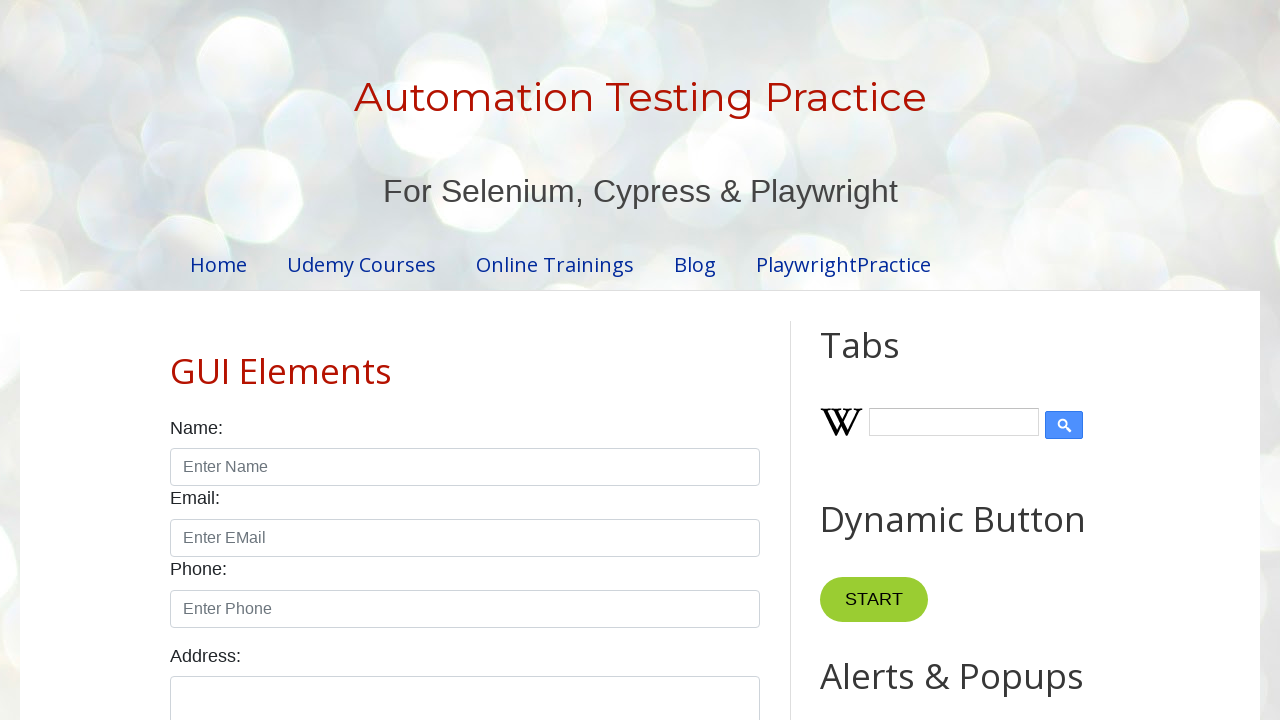

Waited for draggable element to be present on the page
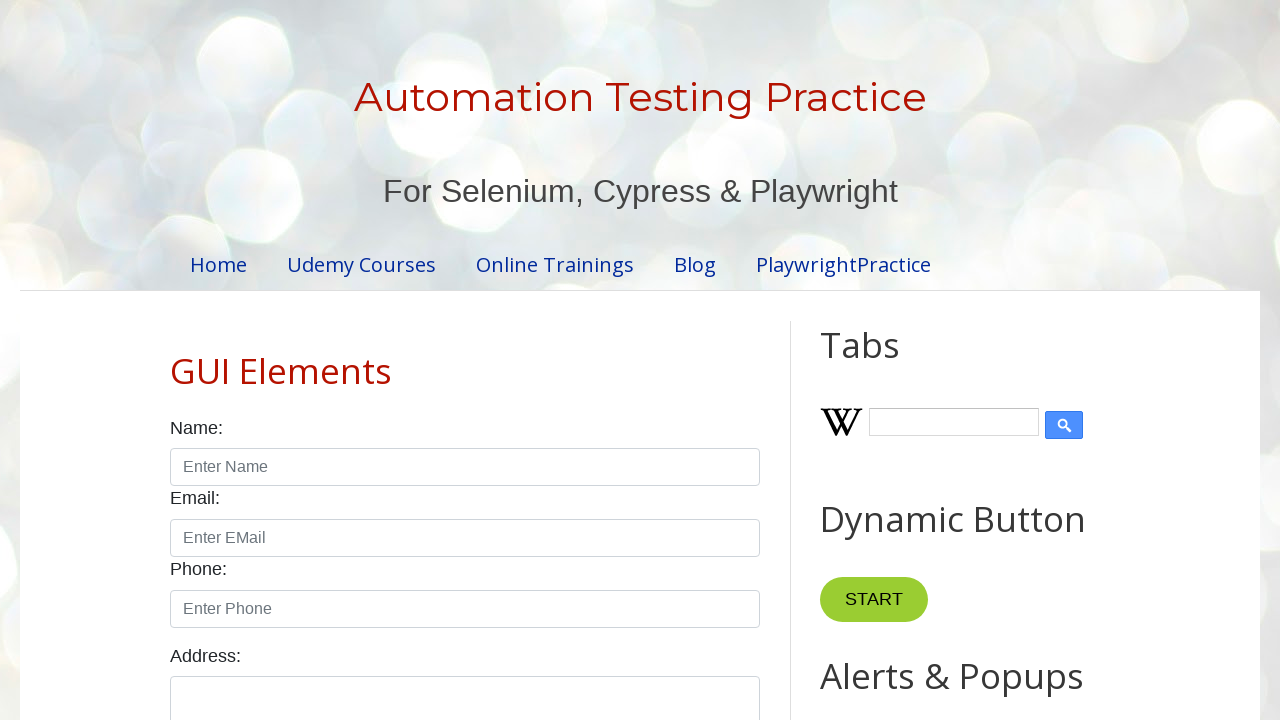

Scrolled down to drag and drop area
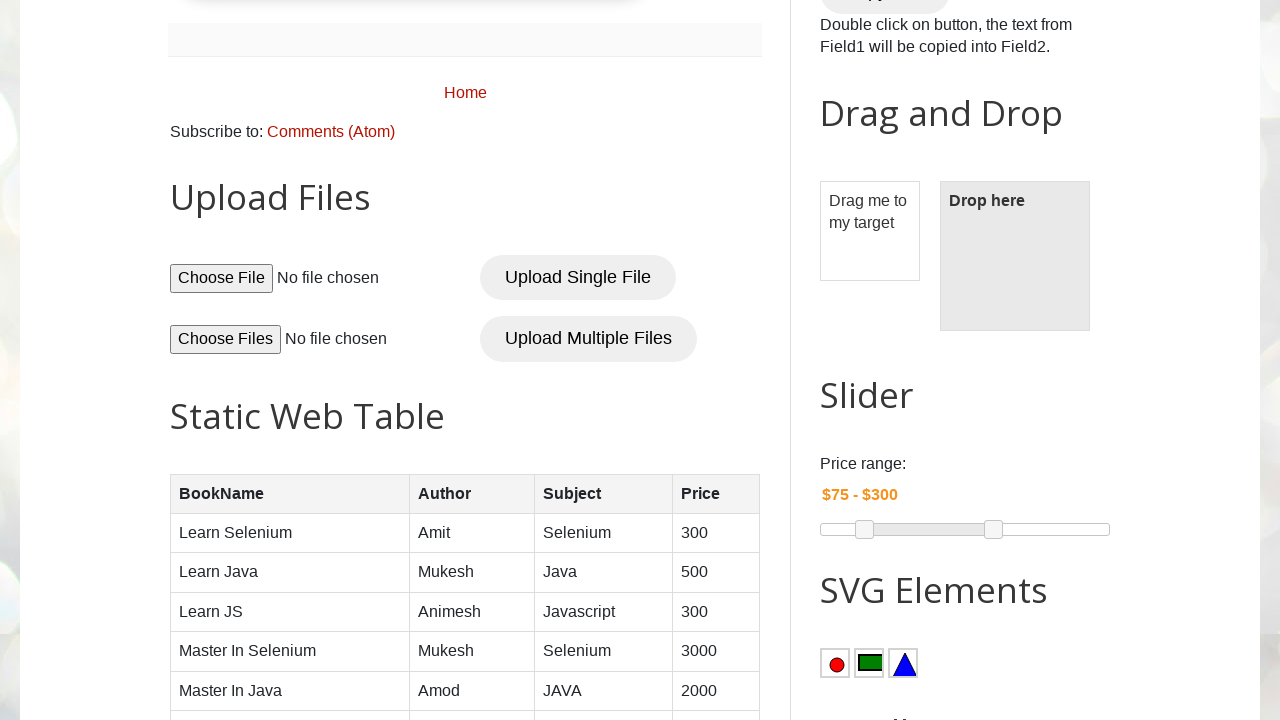

Located source element for dragging
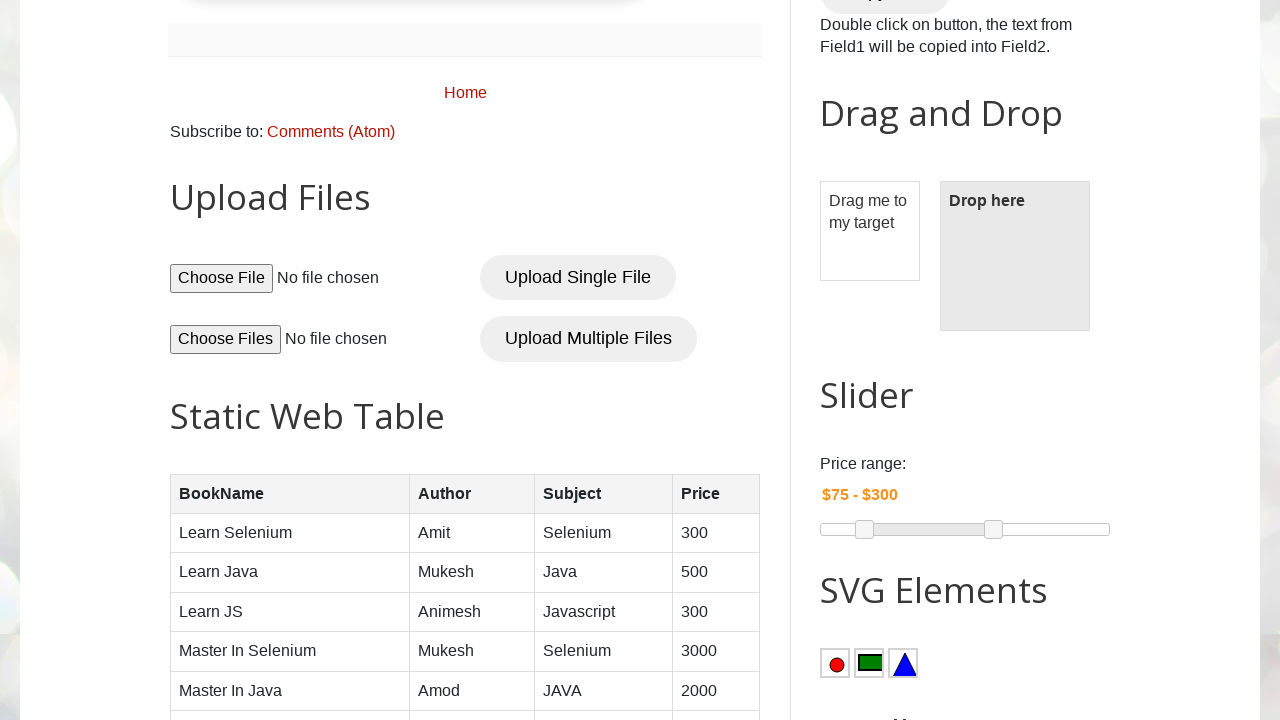

Located target element for dropping
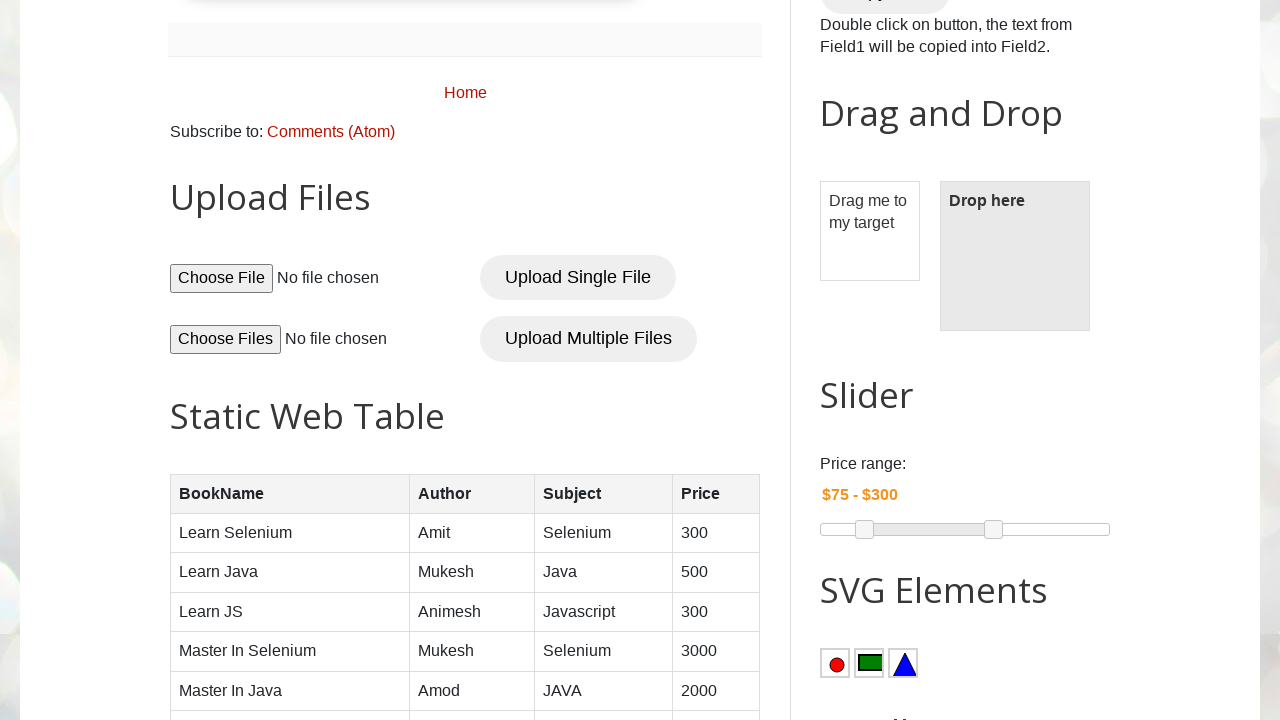

Dragged source element to target location at (1015, 256)
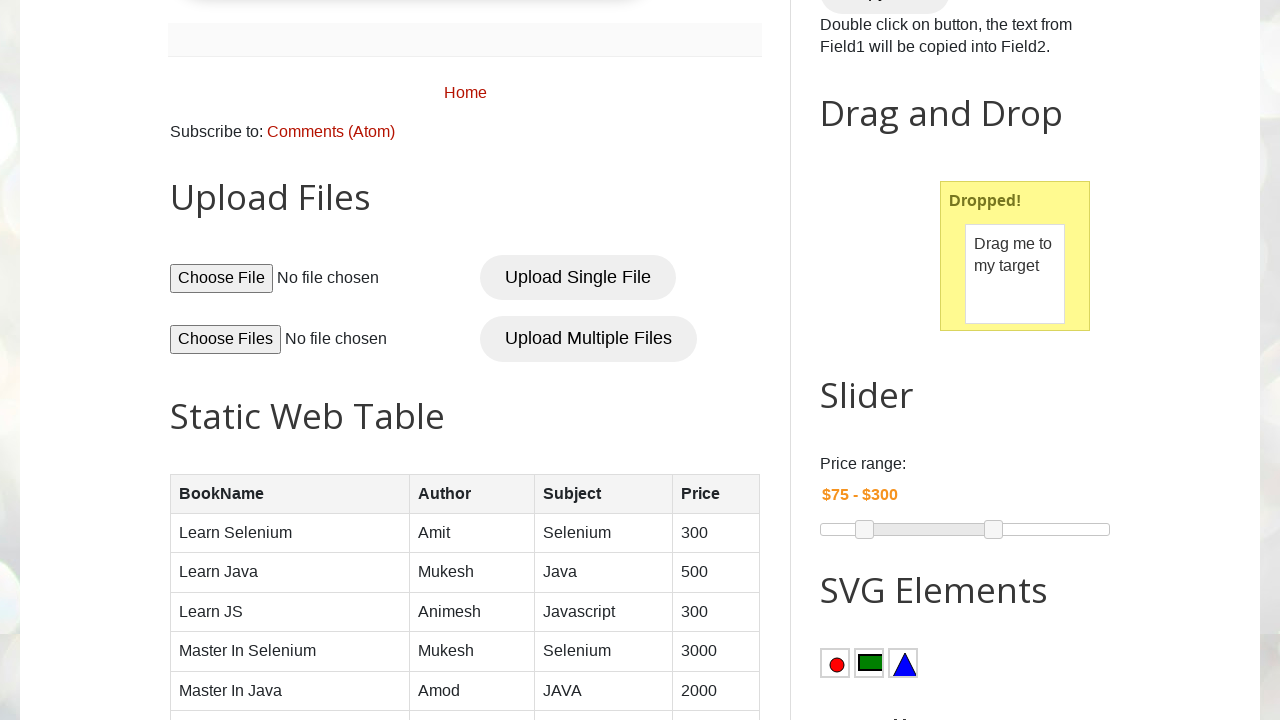

Waited for drag and drop operation to complete
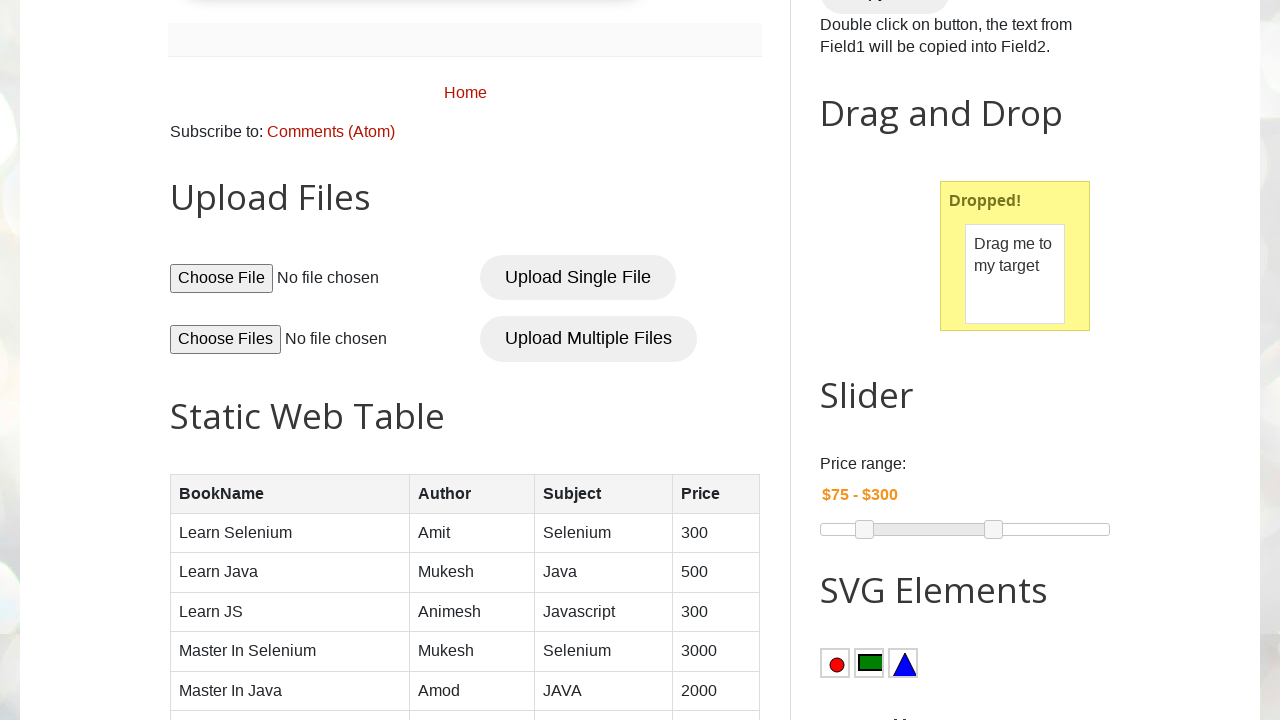

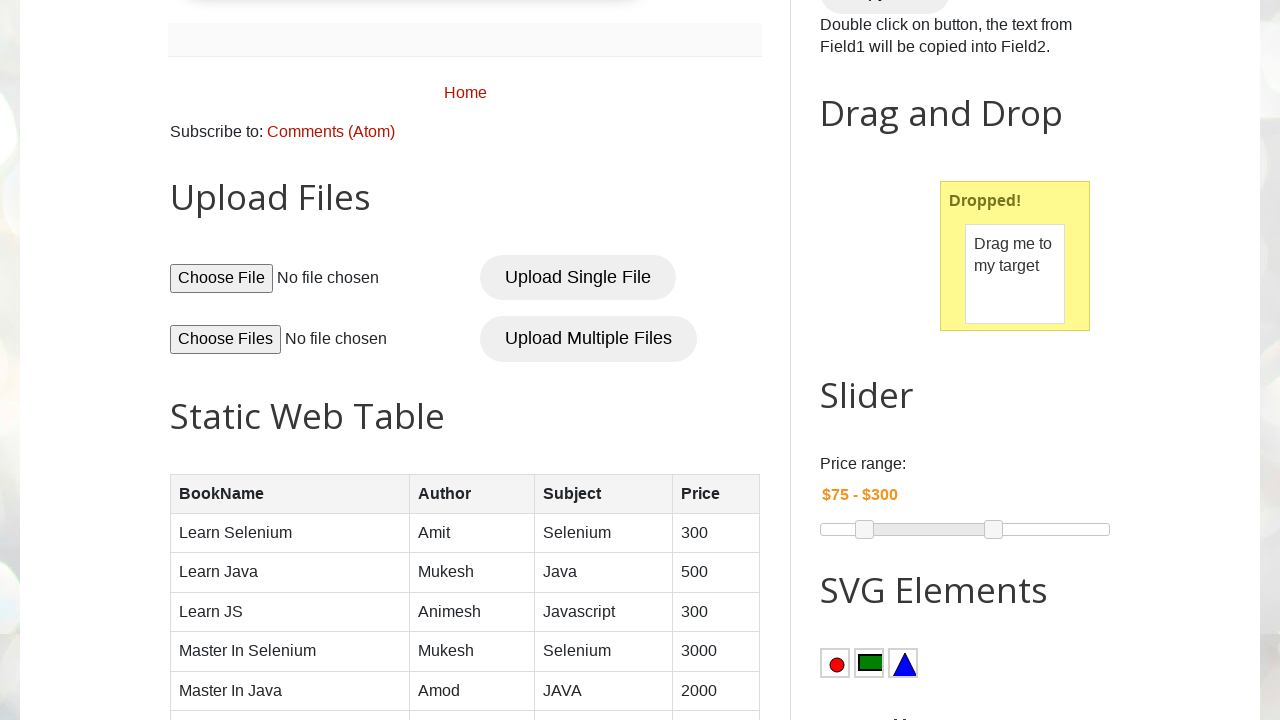